Tests JavaScript prompt alert functionality by switching to iframe, triggering an alert, entering text, and verifying the result is displayed on the page

Starting URL: https://www.w3schools.com/jsref/tryit.asp?filename=tryjsref_prompt

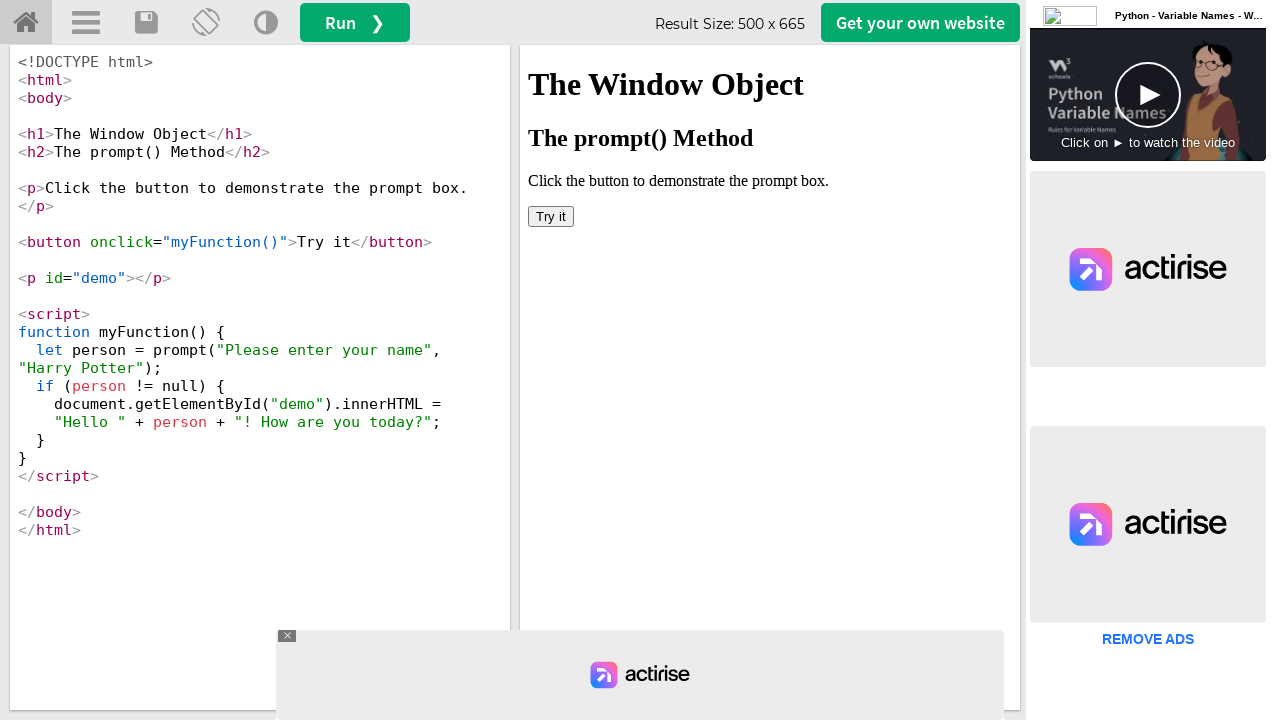

Switched to iframeResult frame
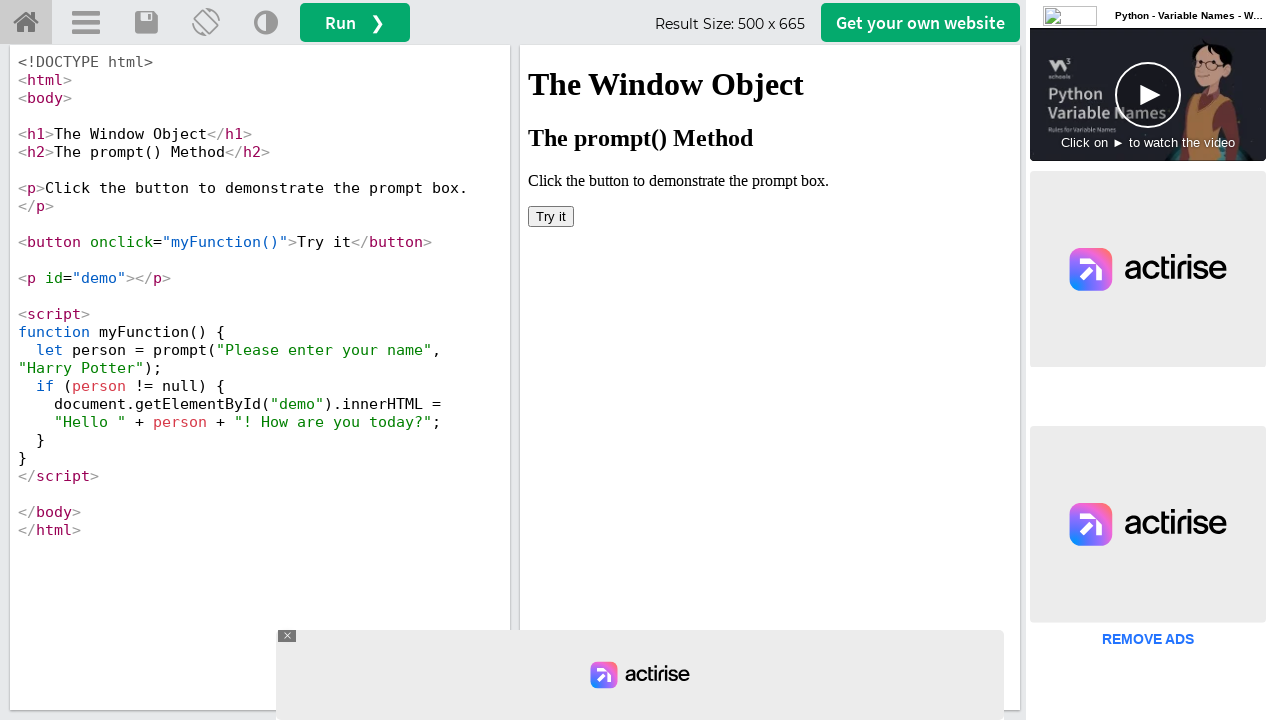

Clicked 'Try it' button to trigger prompt at (551, 216) on button:has-text('Try it')
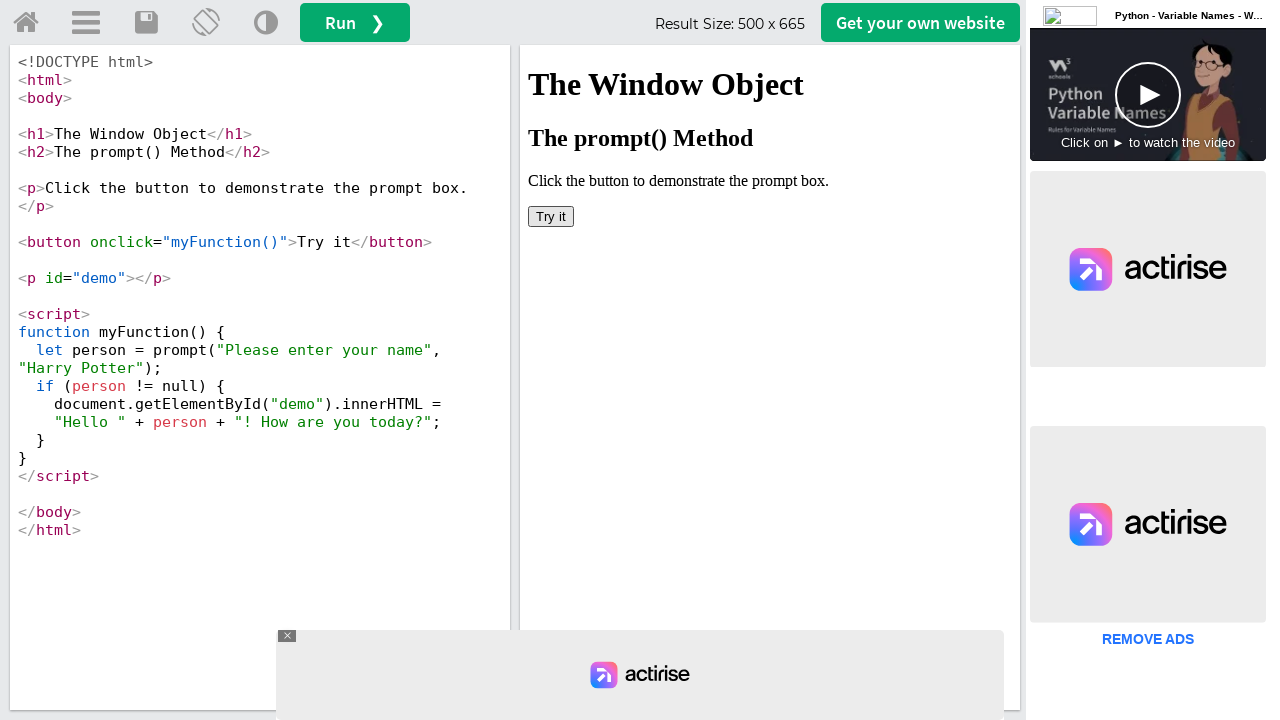

Set up dialog handler to accept prompt with text 'TestUser123'
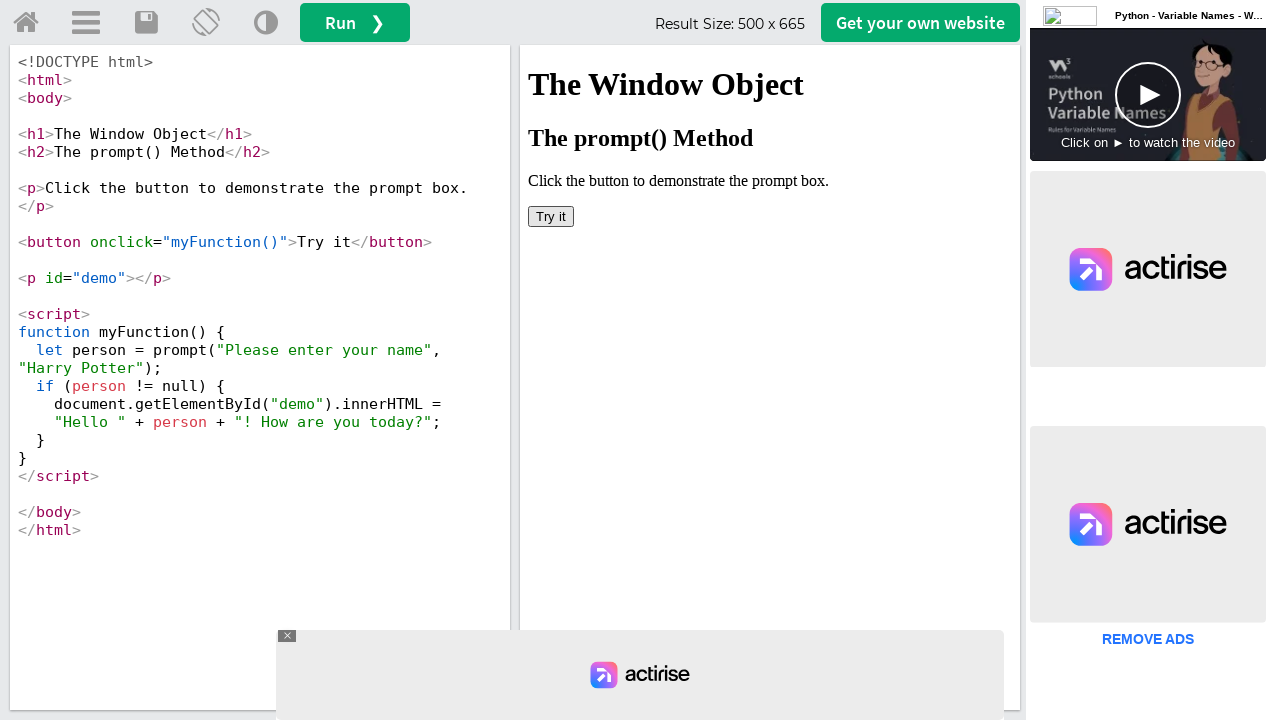

Clicked 'Try it' button again to trigger prompt with handler active at (551, 216) on button:has-text('Try it')
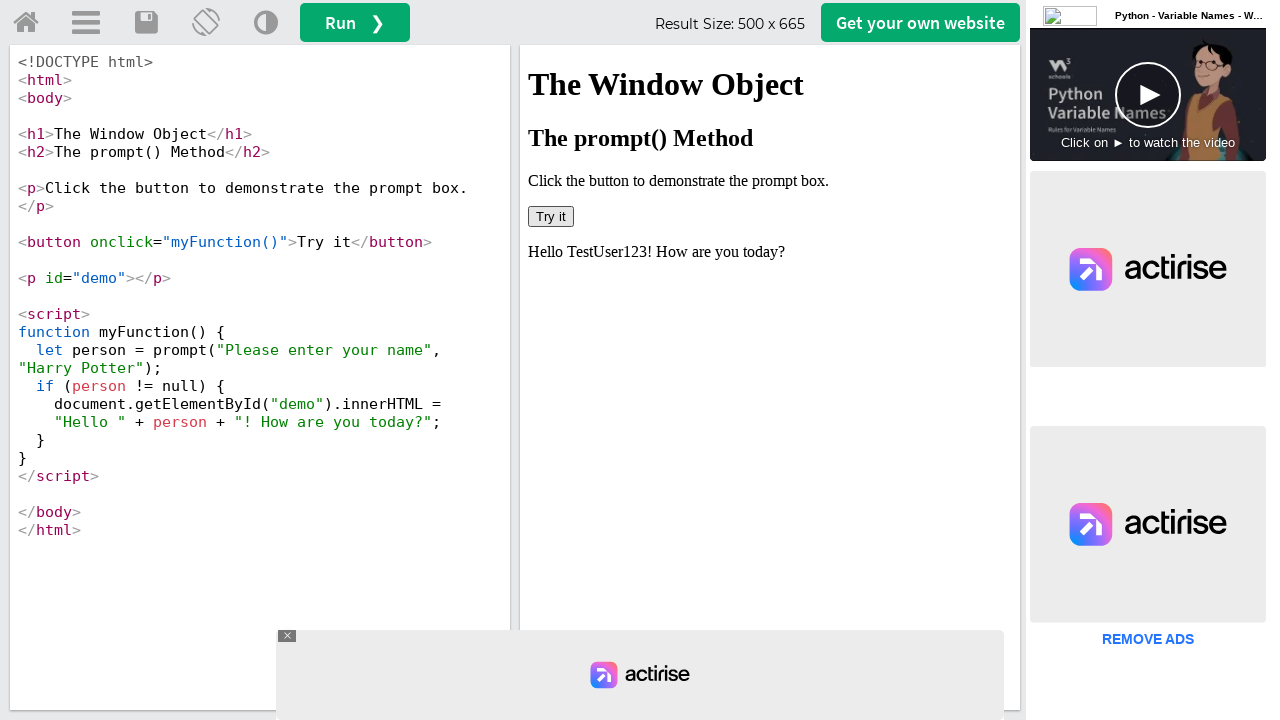

Verified that 'TestUser123' appears in the #demo element
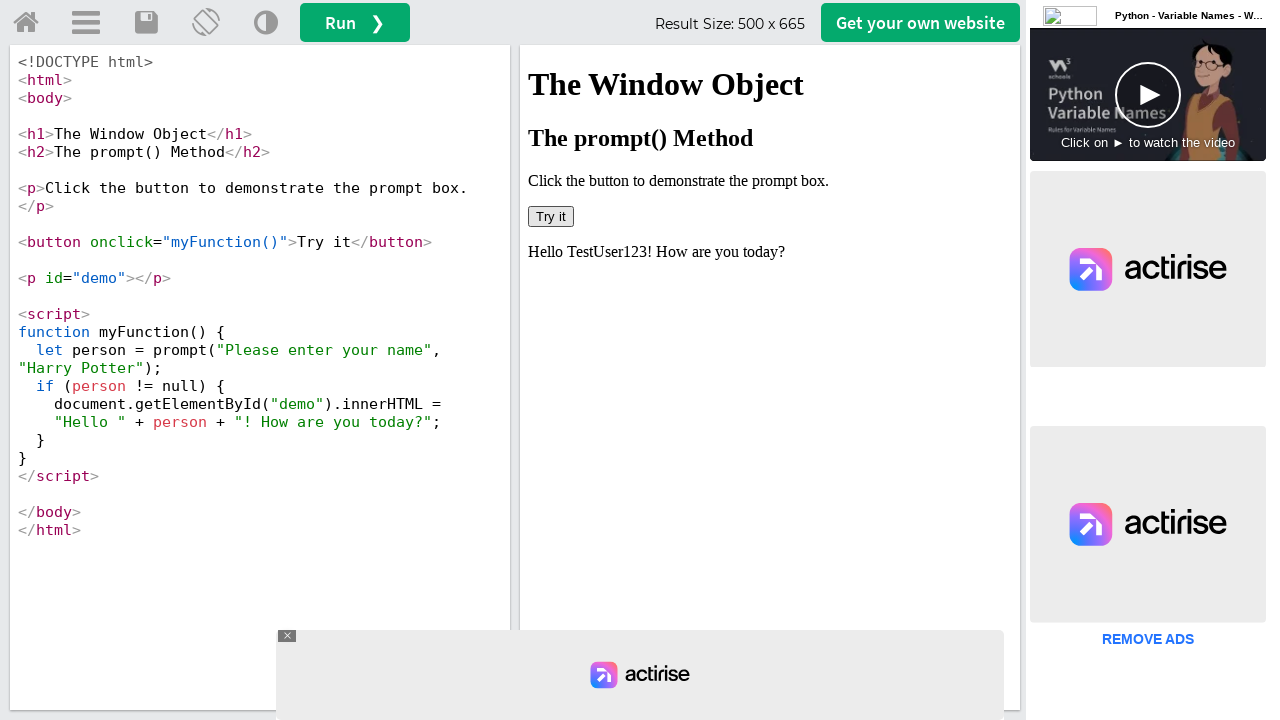

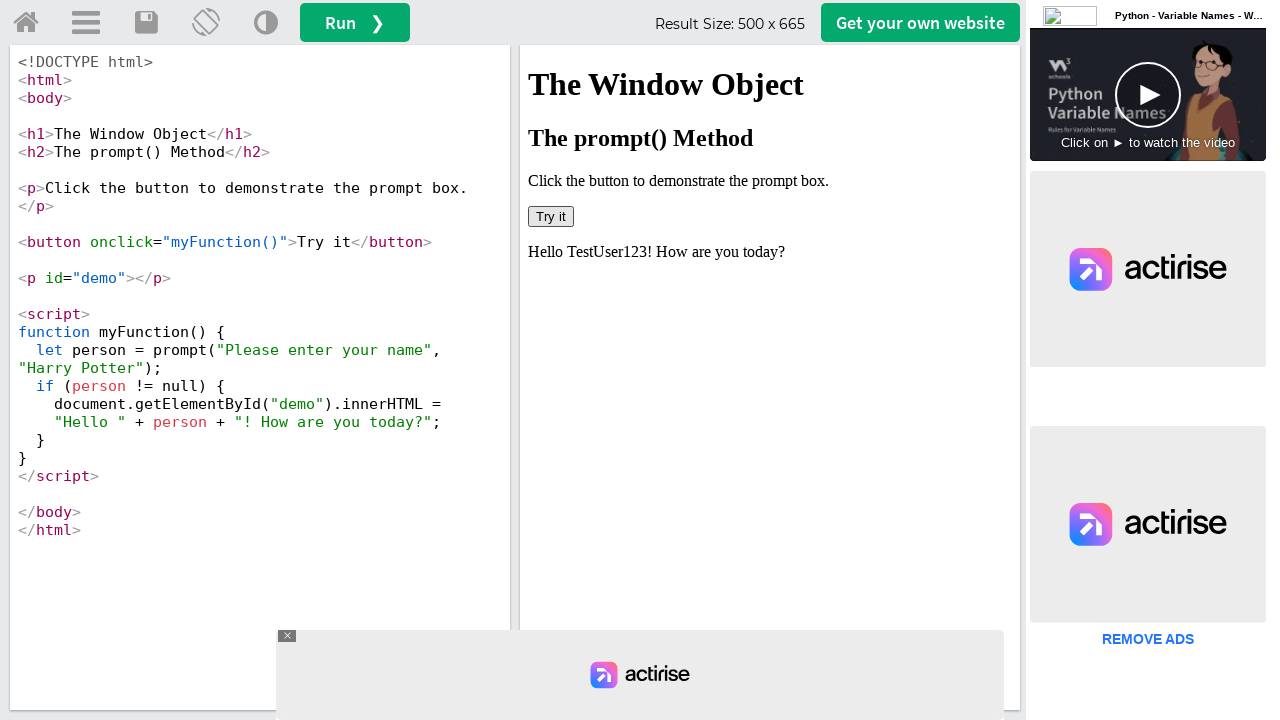